Tests dropdown selection using Playwright's built-in select_option method to choose "Option 1" by visible text and verify the selection.

Starting URL: http://the-internet.herokuapp.com/dropdown

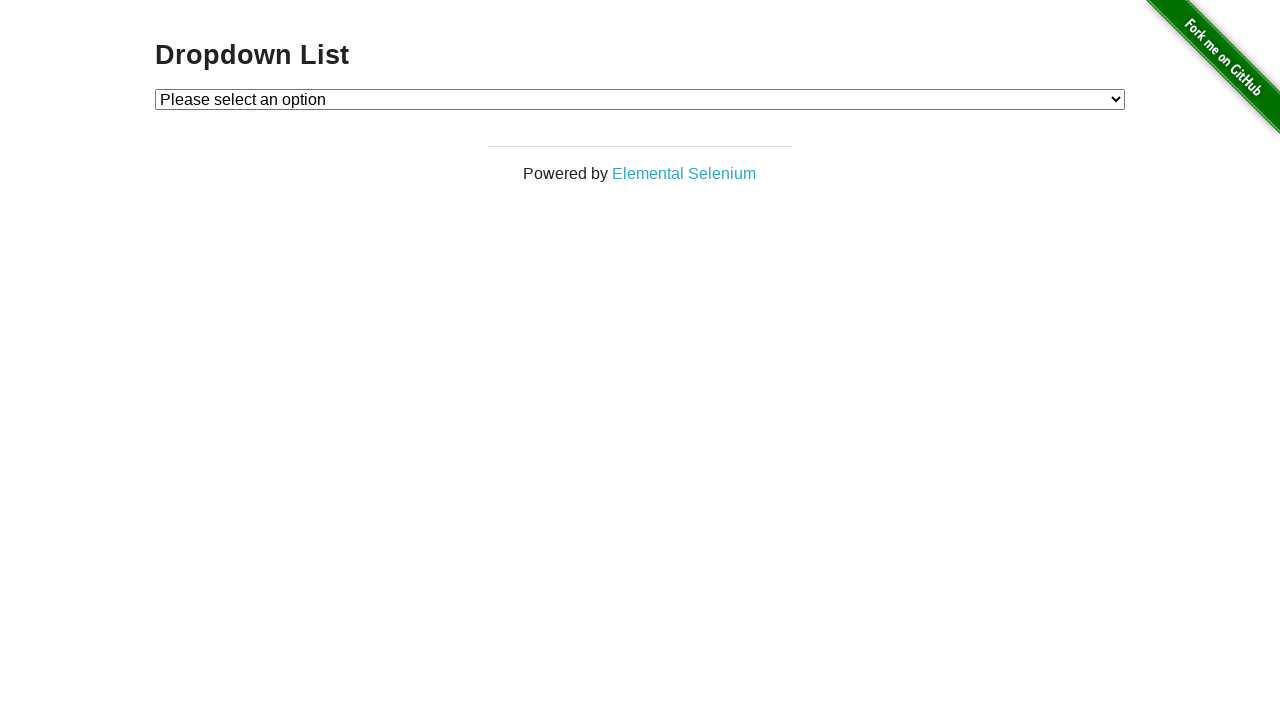

Selected 'Option 1' from dropdown using select_option method on #dropdown
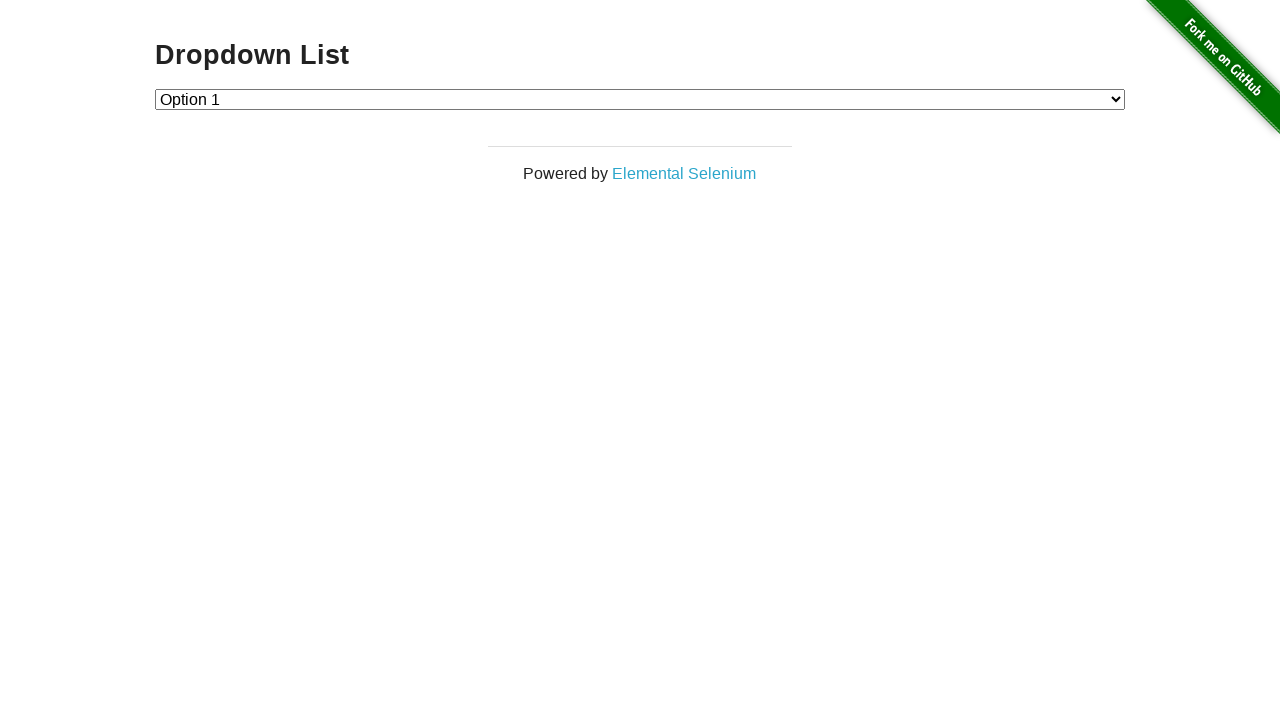

Retrieved text content of selected dropdown option
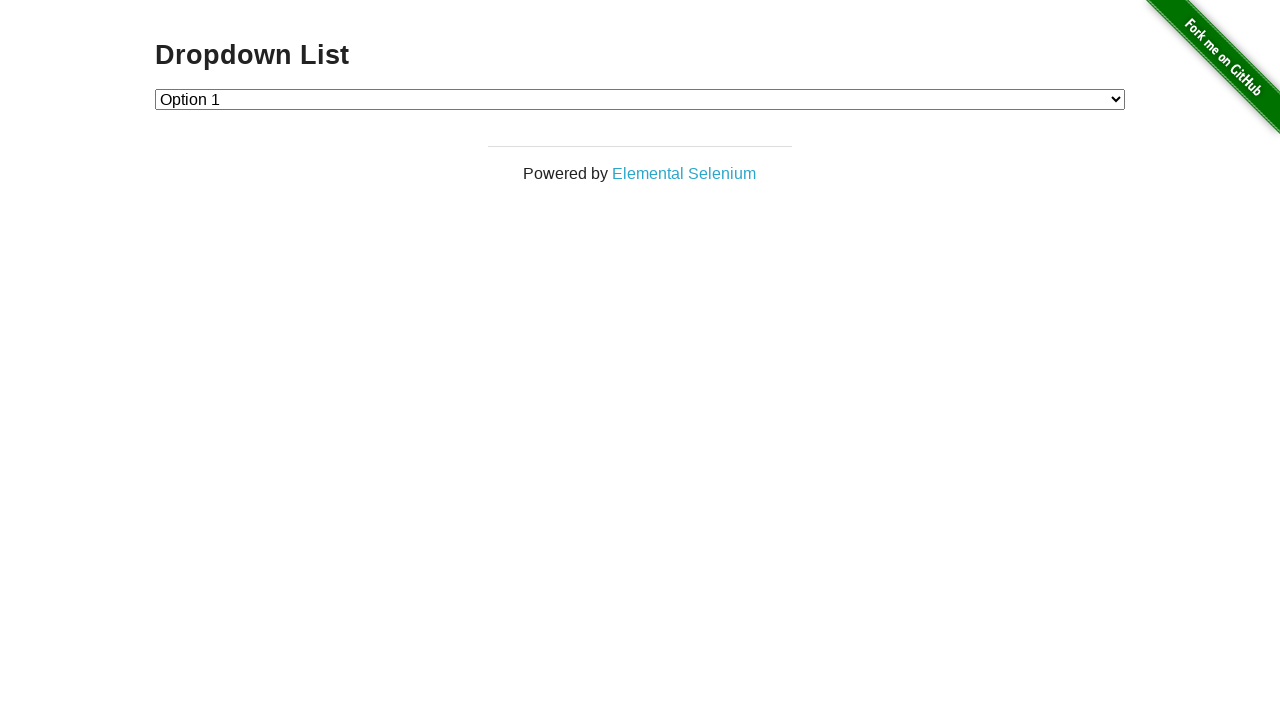

Verified that 'Option 1' is the selected option in dropdown
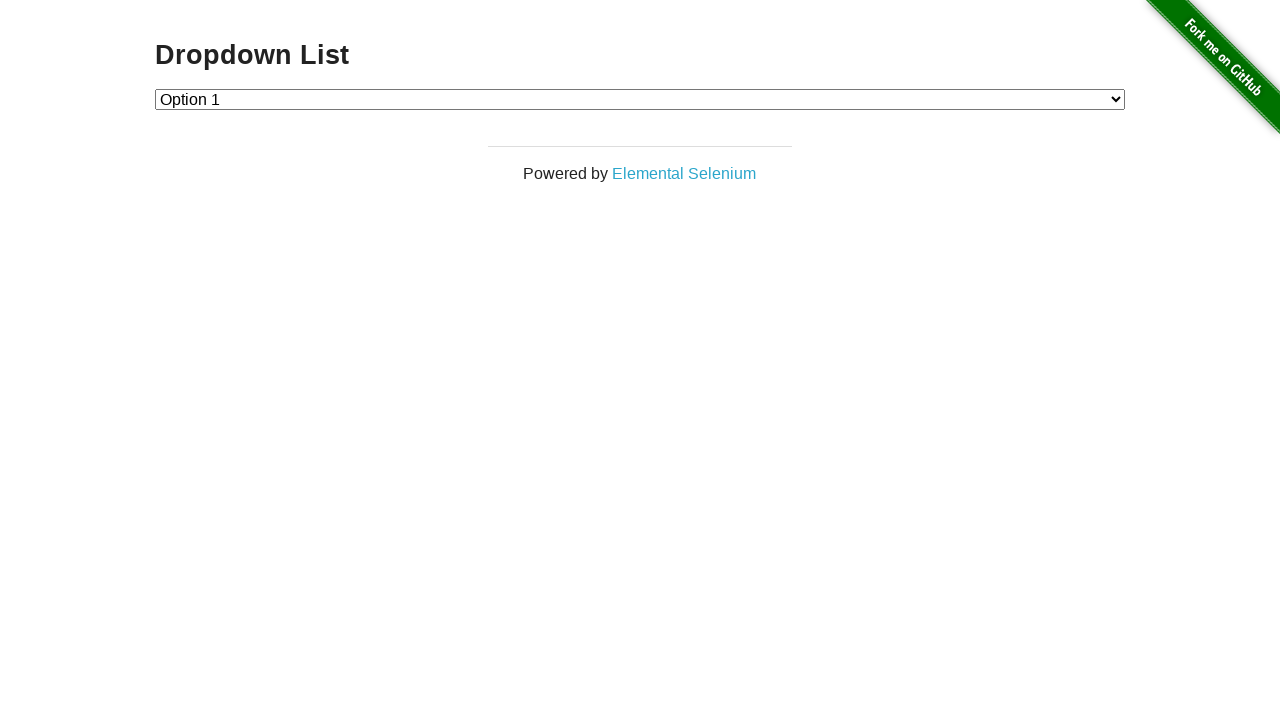

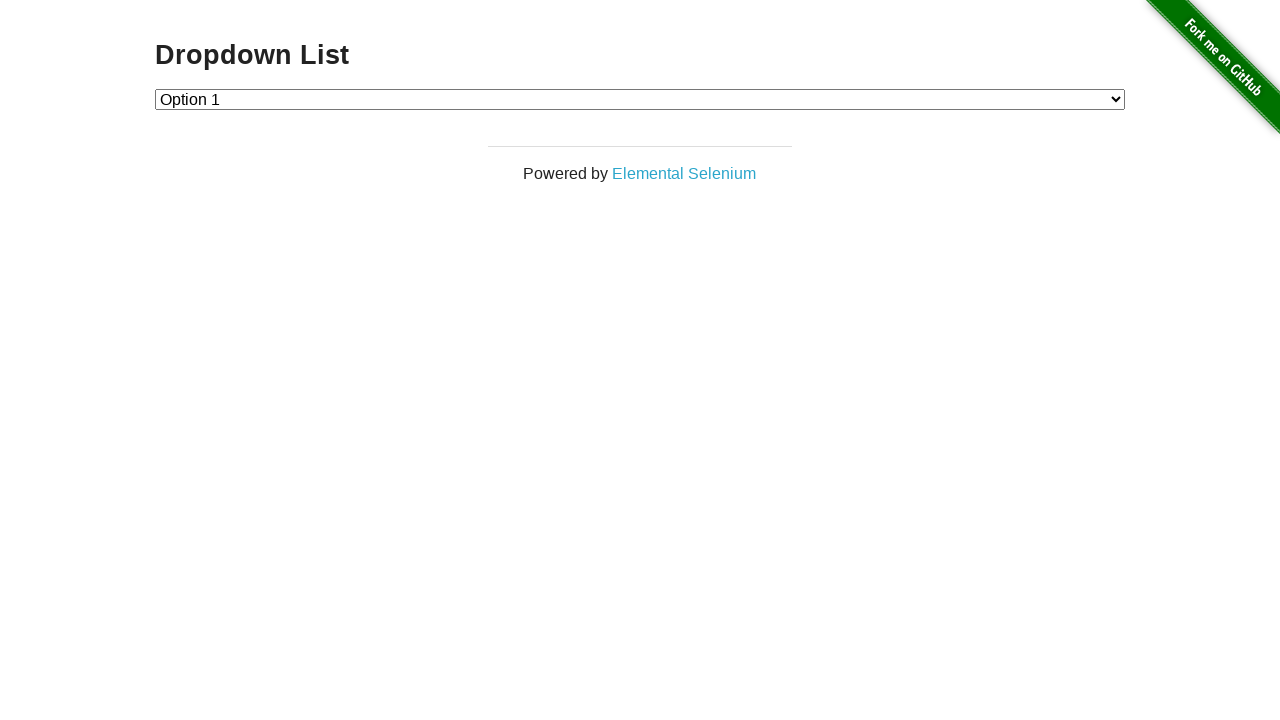